Navigates to the Checkboxes page, unchecks the second checkbox, and validates it becomes unchecked

Starting URL: https://the-internet.herokuapp.com

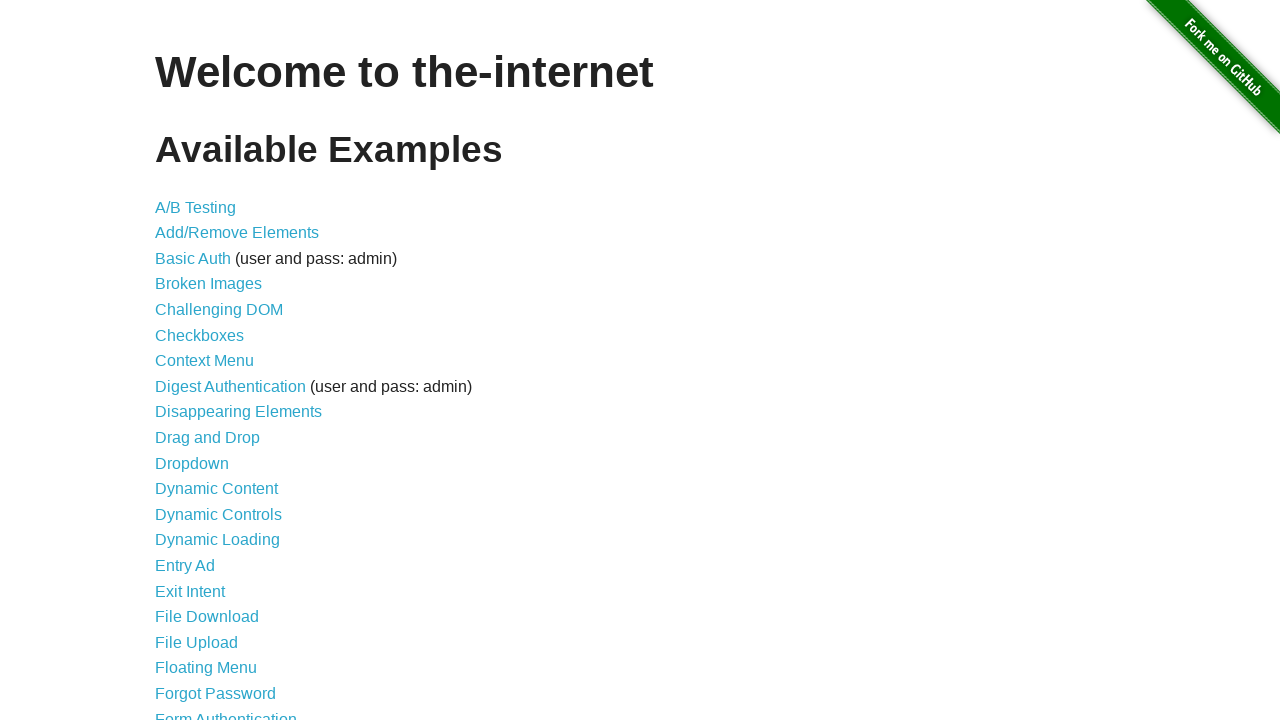

Clicked Checkboxes link to navigate to checkboxes page at (200, 335) on a:text('Checkboxes')
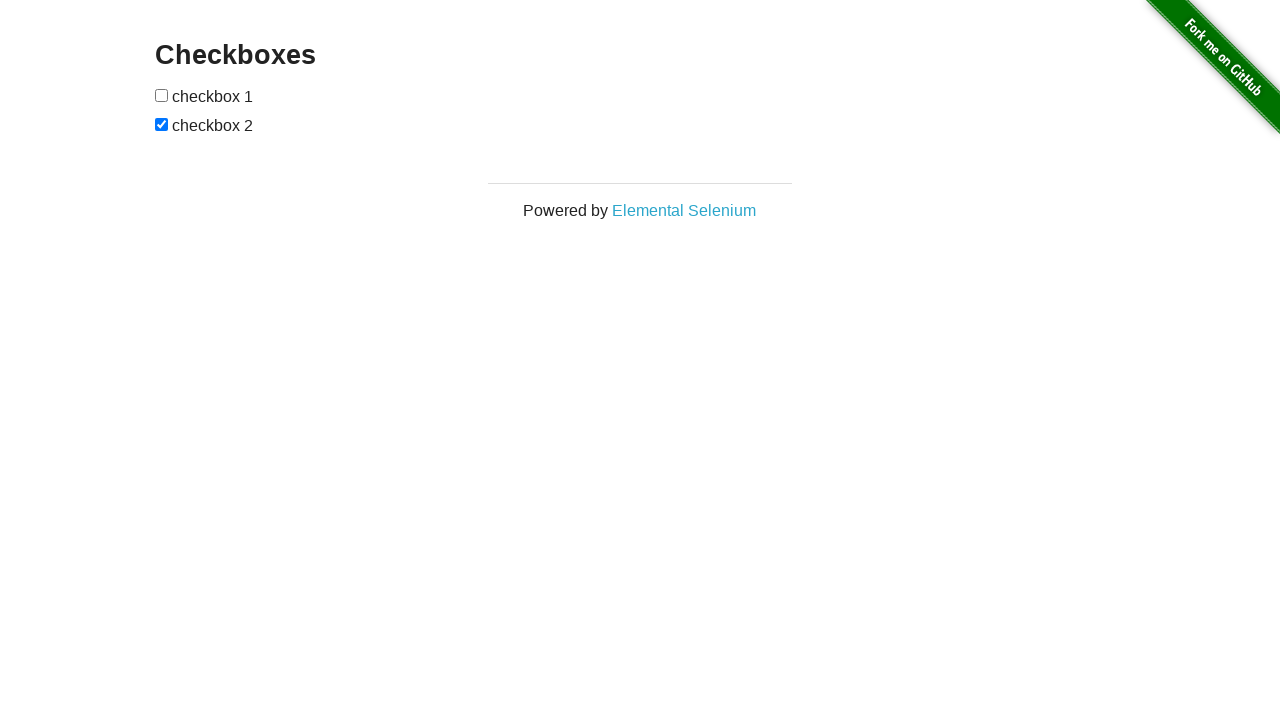

Checkboxes loaded and became visible
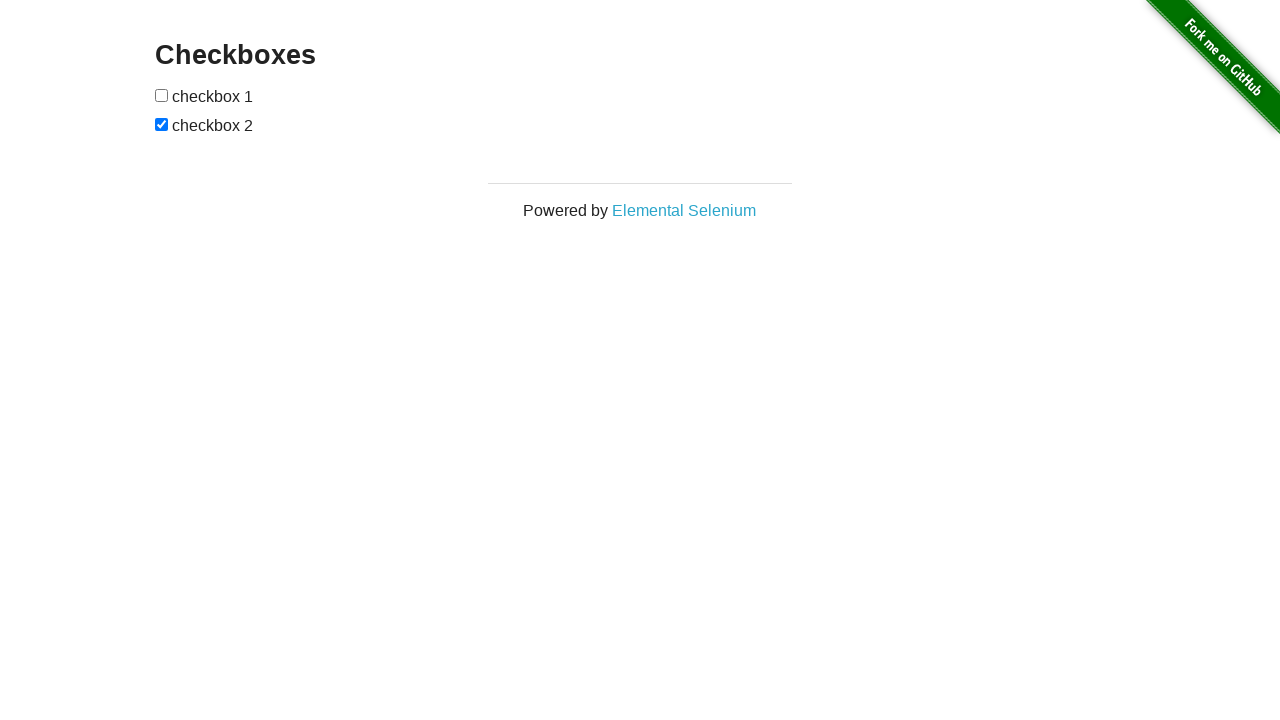

Located second checkbox element
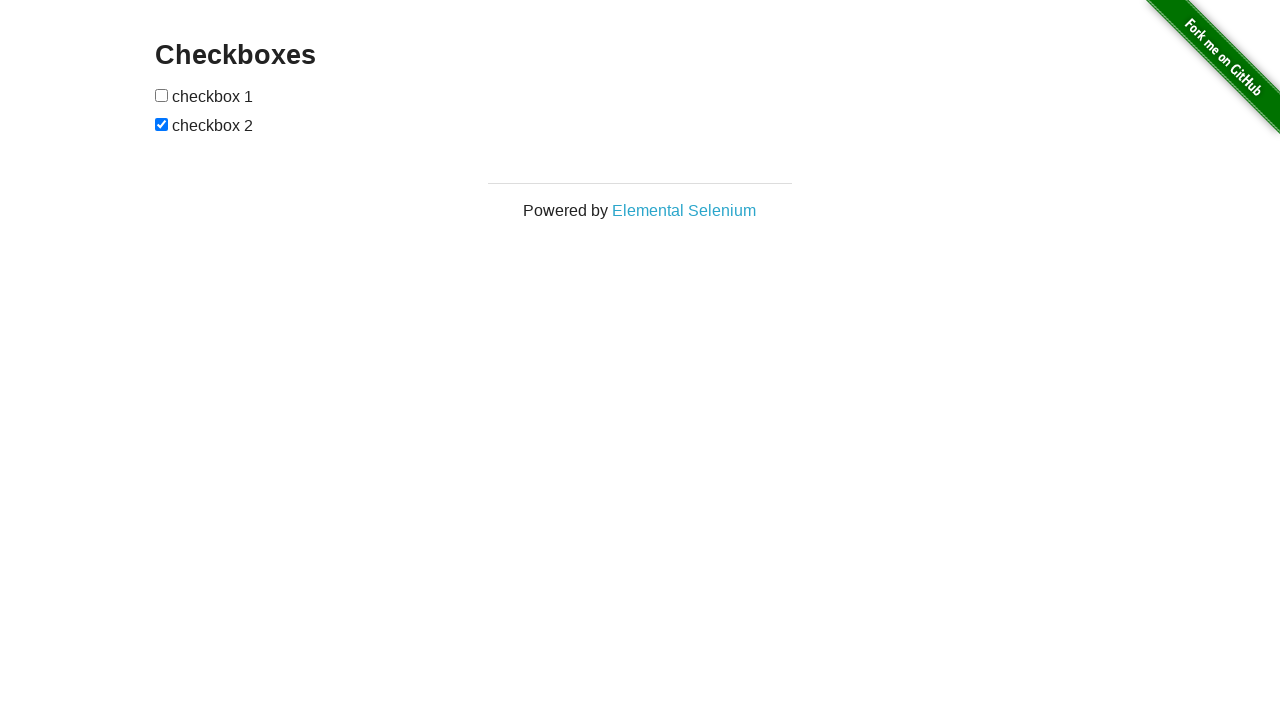

Clicked second checkbox to uncheck it at (162, 124) on [type=checkbox] >> nth=1
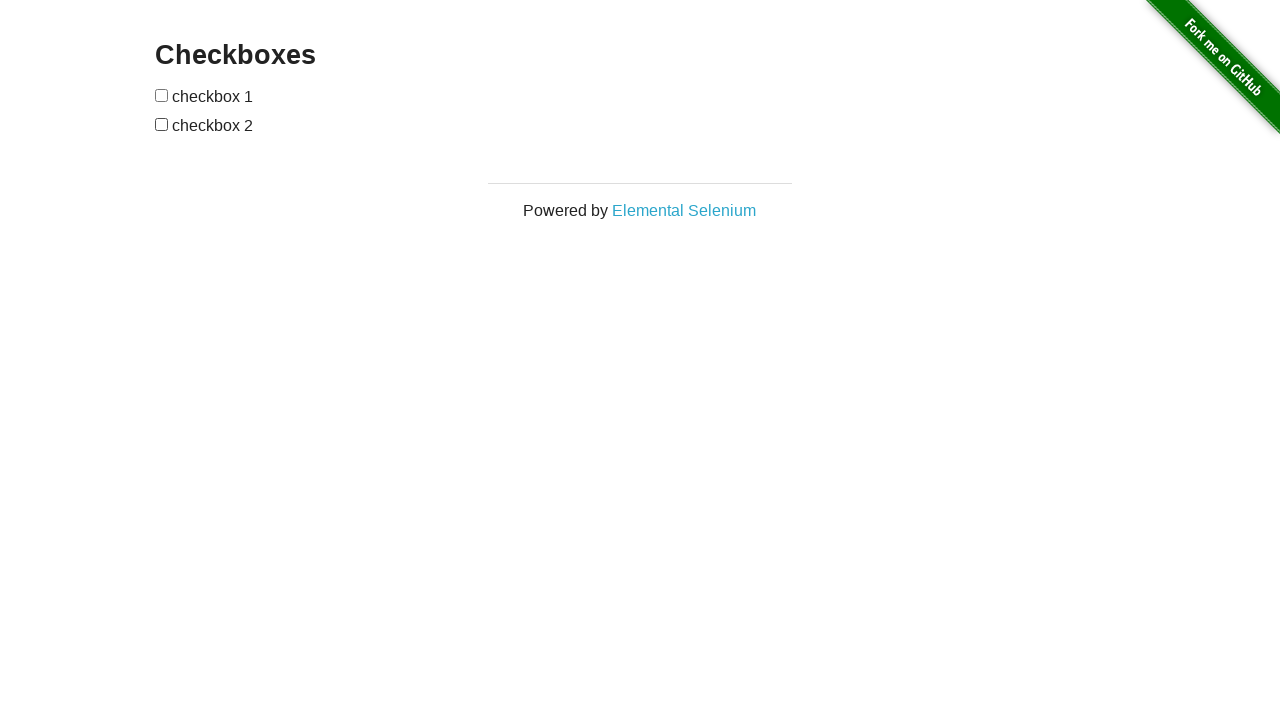

Verified second checkbox is now unchecked
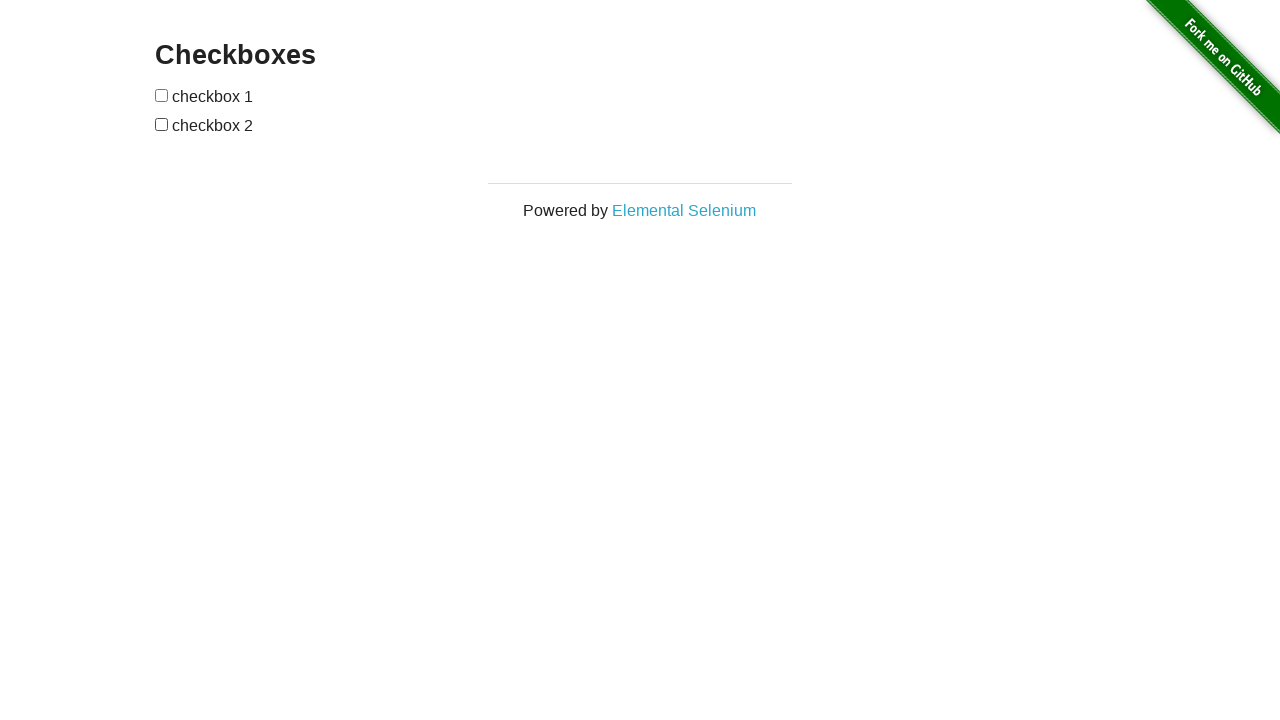

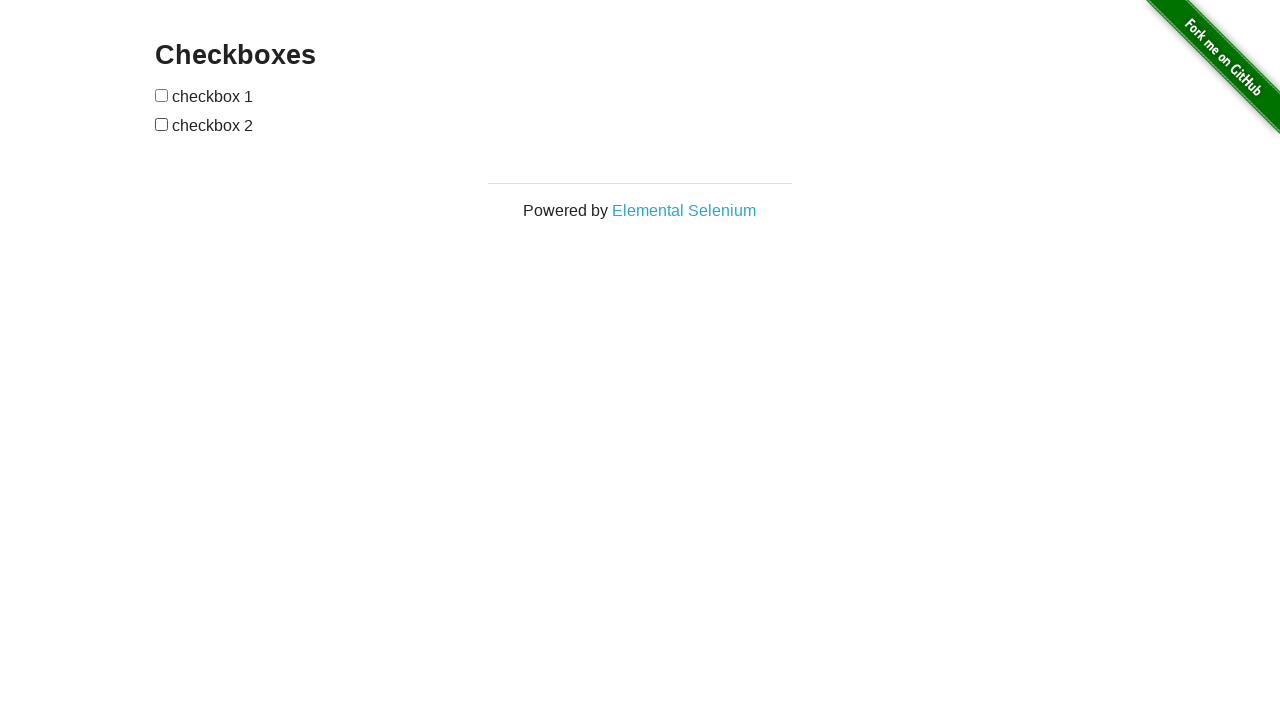